Tests a registration form by filling out all fields including first name, last name, address, email, phone, gender, hobbies, languages, skills, country, date of birth, and password fields.

Starting URL: https://demo.automationtesting.in/Register.html

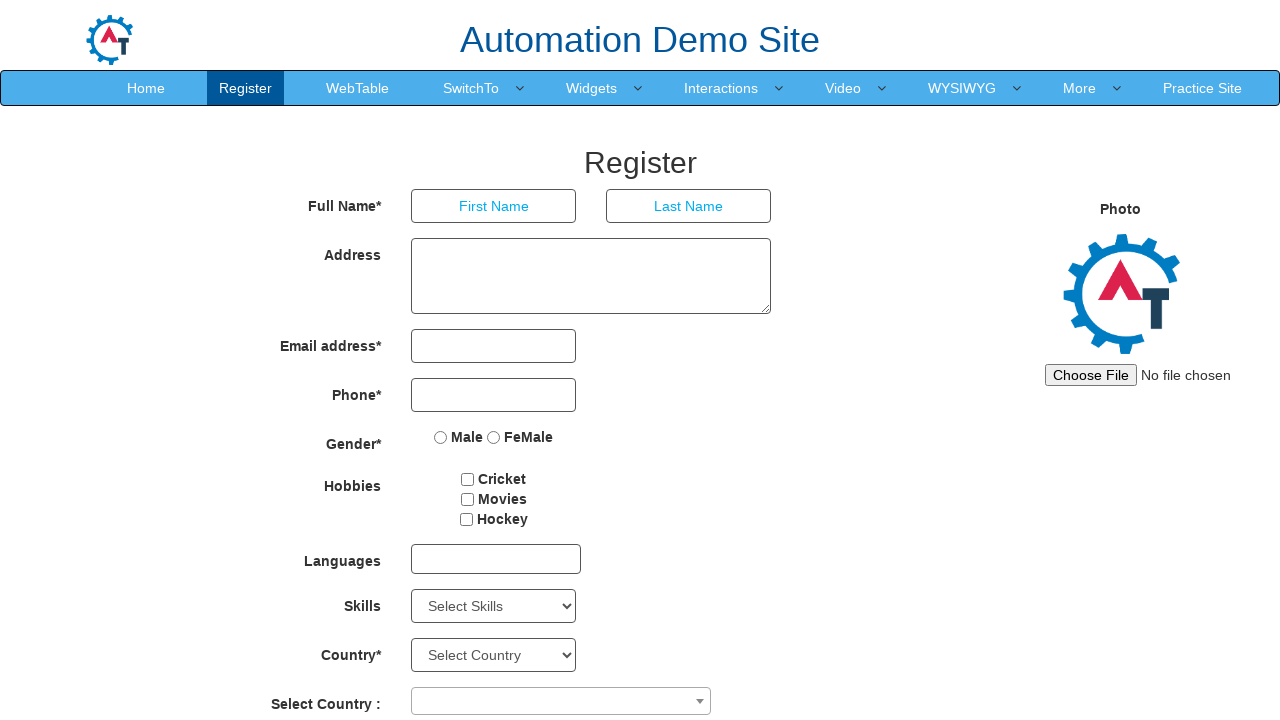

Filled first name field with 'Marcus' on input[placeholder='First Name']
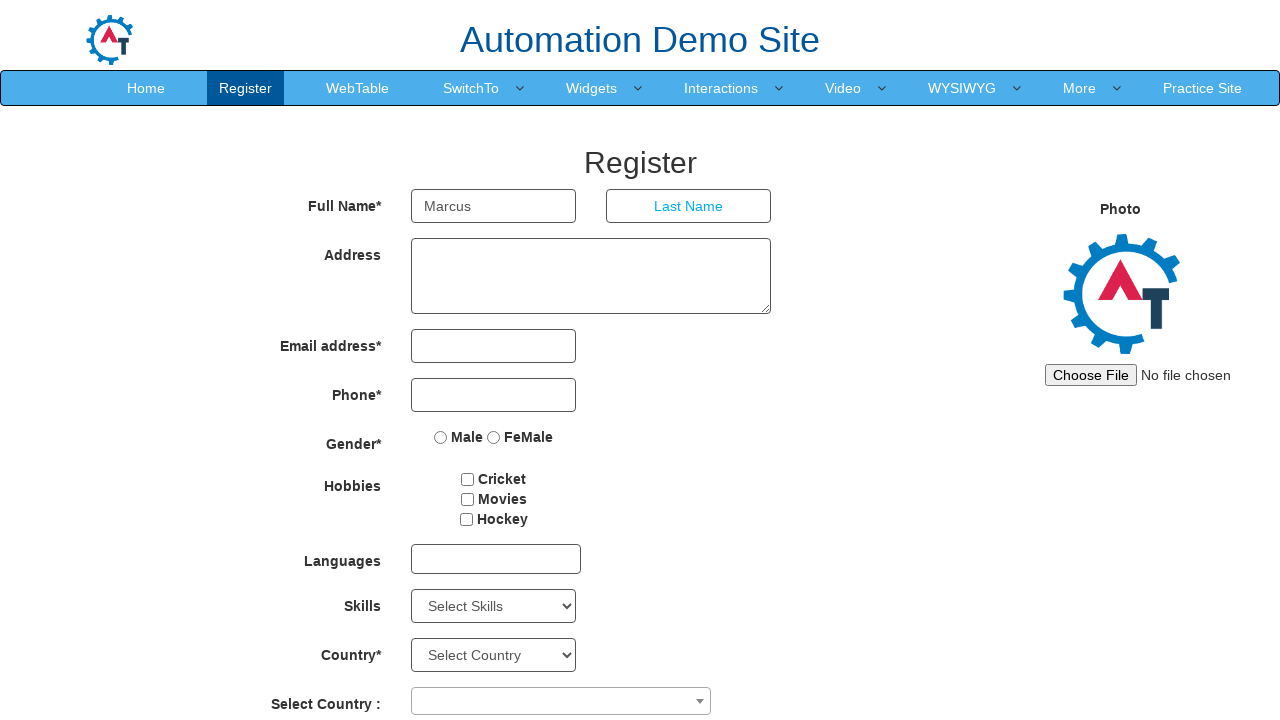

Filled last name field with 'Thompson' on input[placeholder='Last Name']
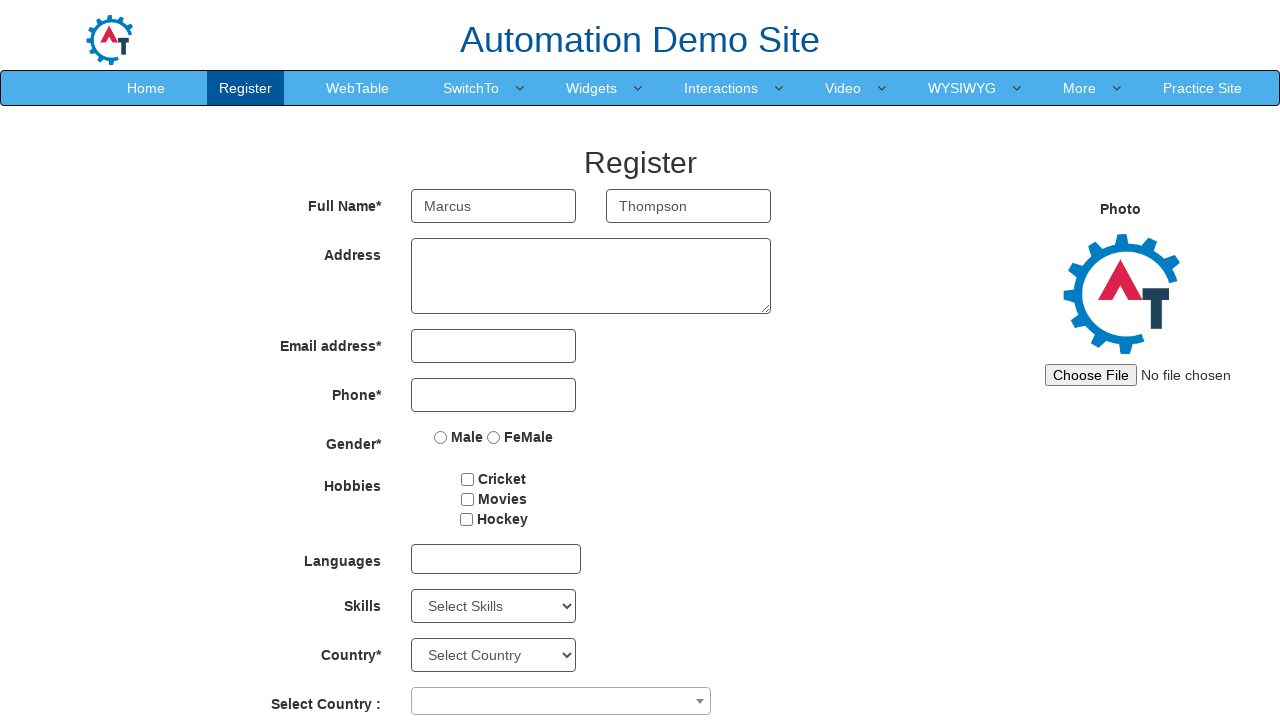

Filled address field with '123 Oak Street, Chicago' on textarea.form-control
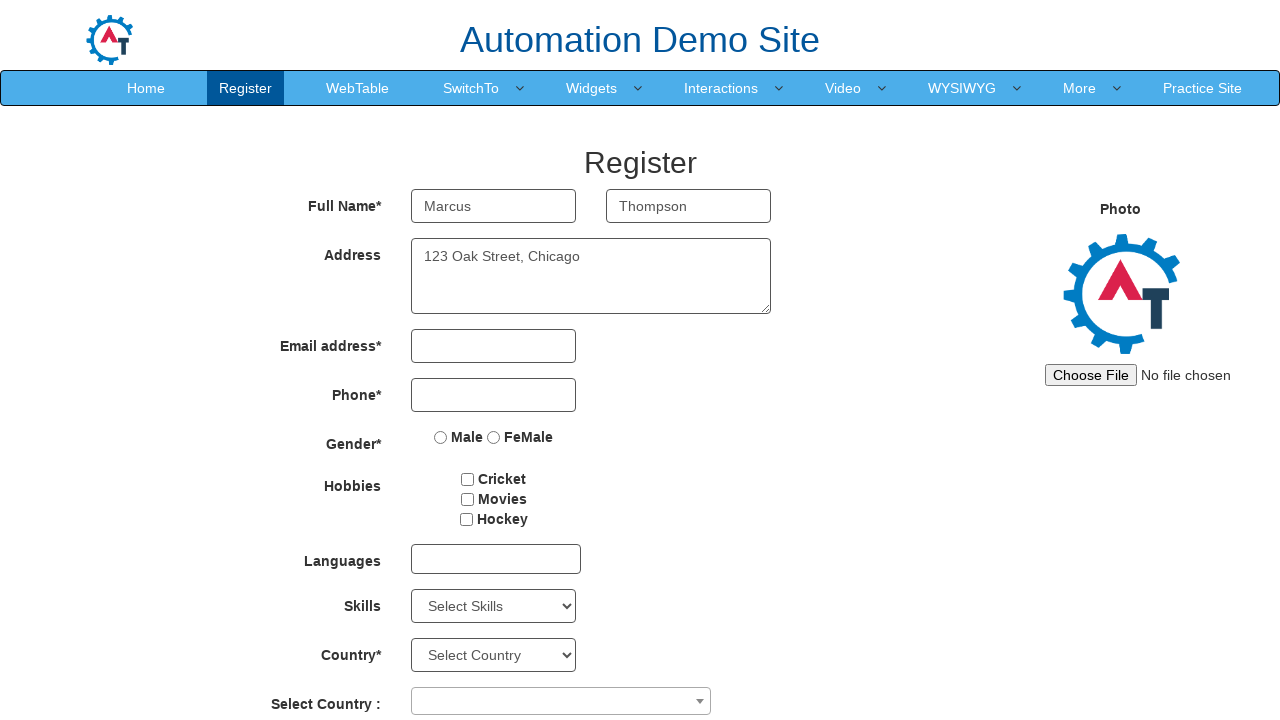

Filled email field with 'marcus.thompson@example.com' on input[type='email']
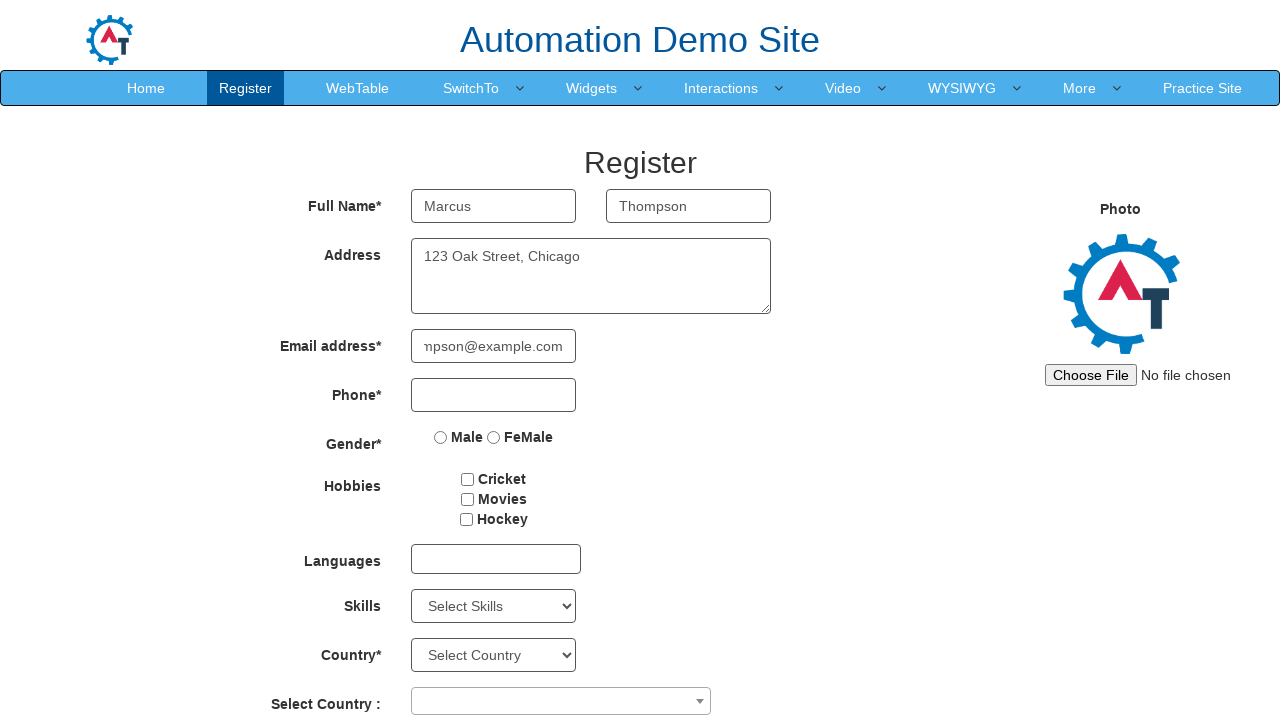

Filled phone number field with '5551234567' on input[type='tel']
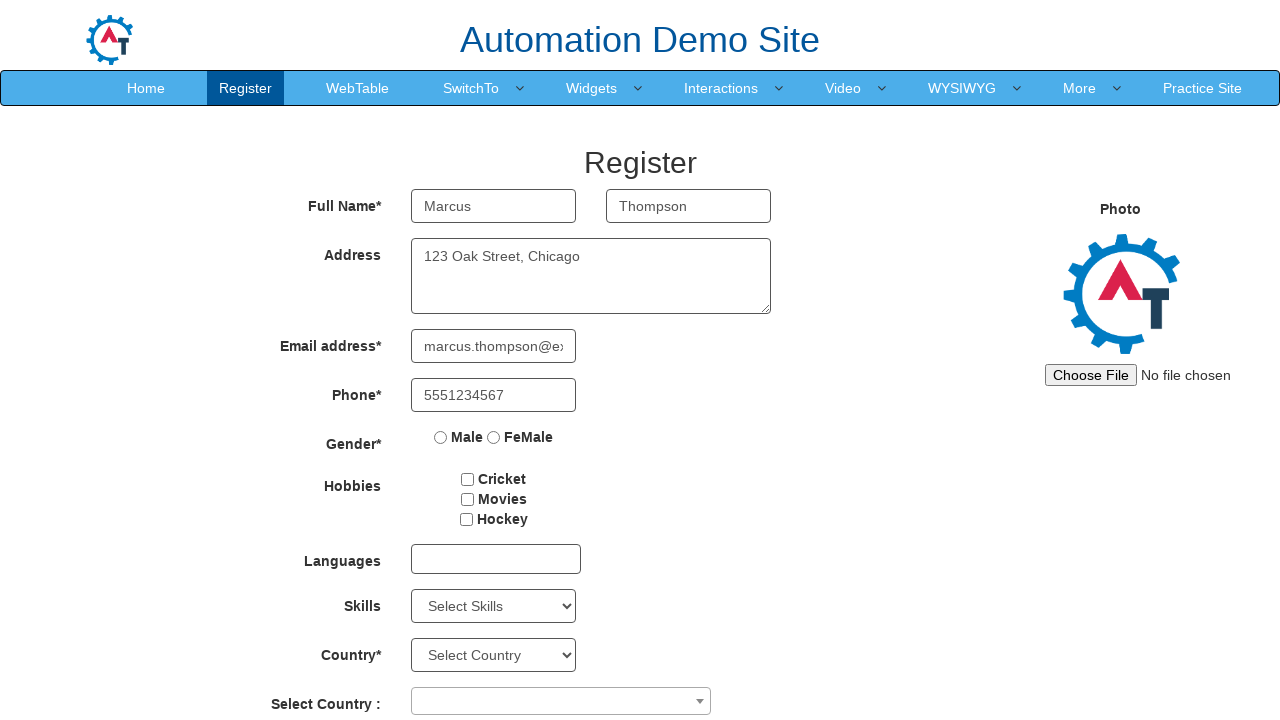

Selected 'FeMale' gender option at (520, 437) on label:has-text('FeMale')
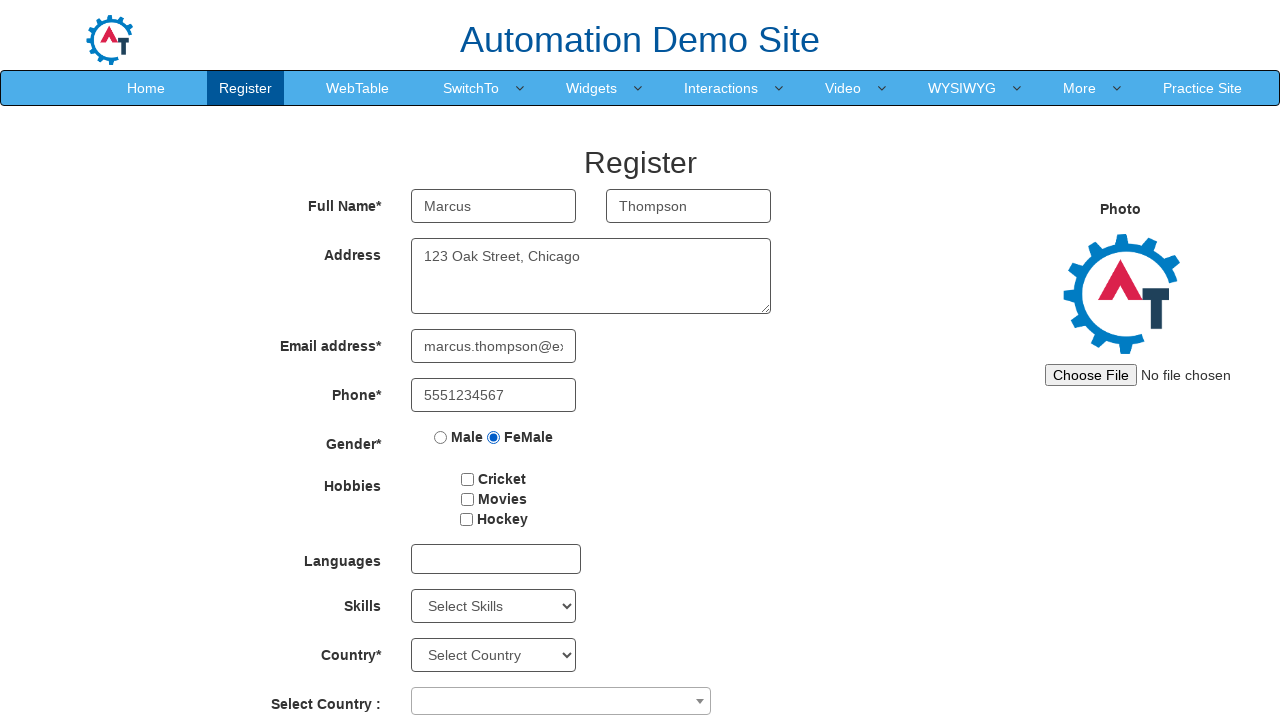

Selected 'Movies' hobby checkbox at (467, 499) on input#checkbox2
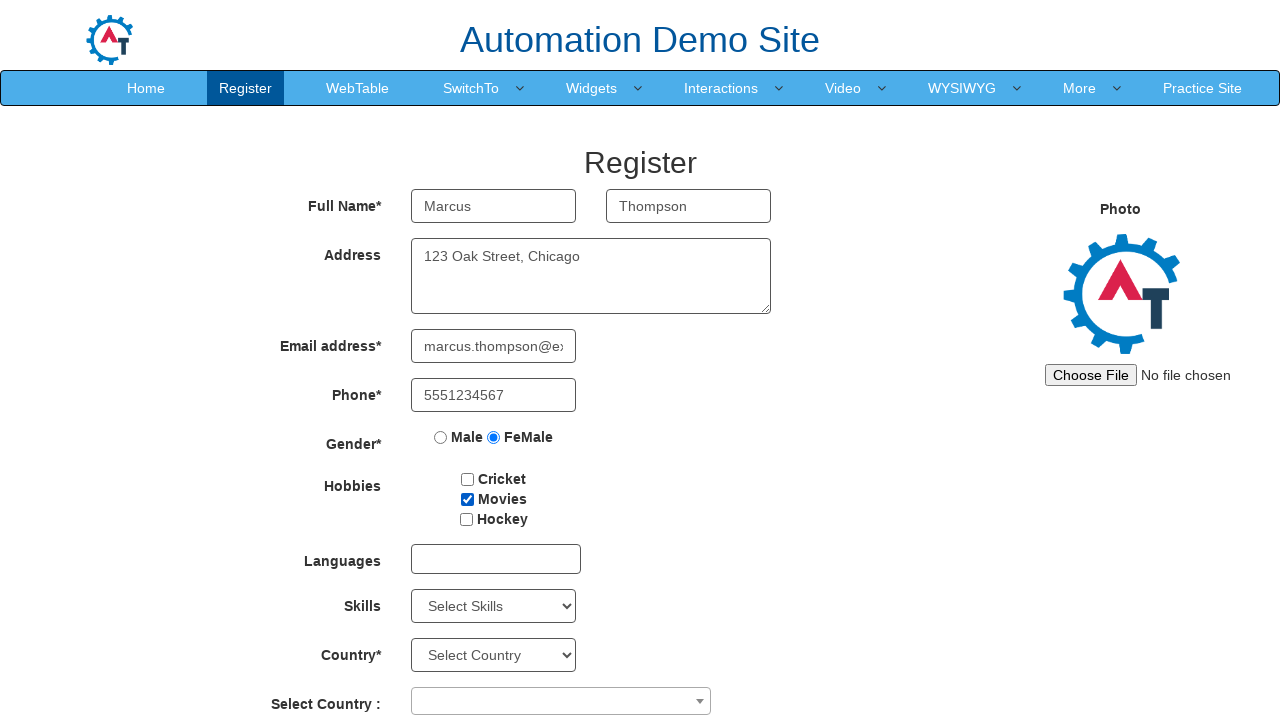

Opened languages dropdown at (496, 559) on div#msdd
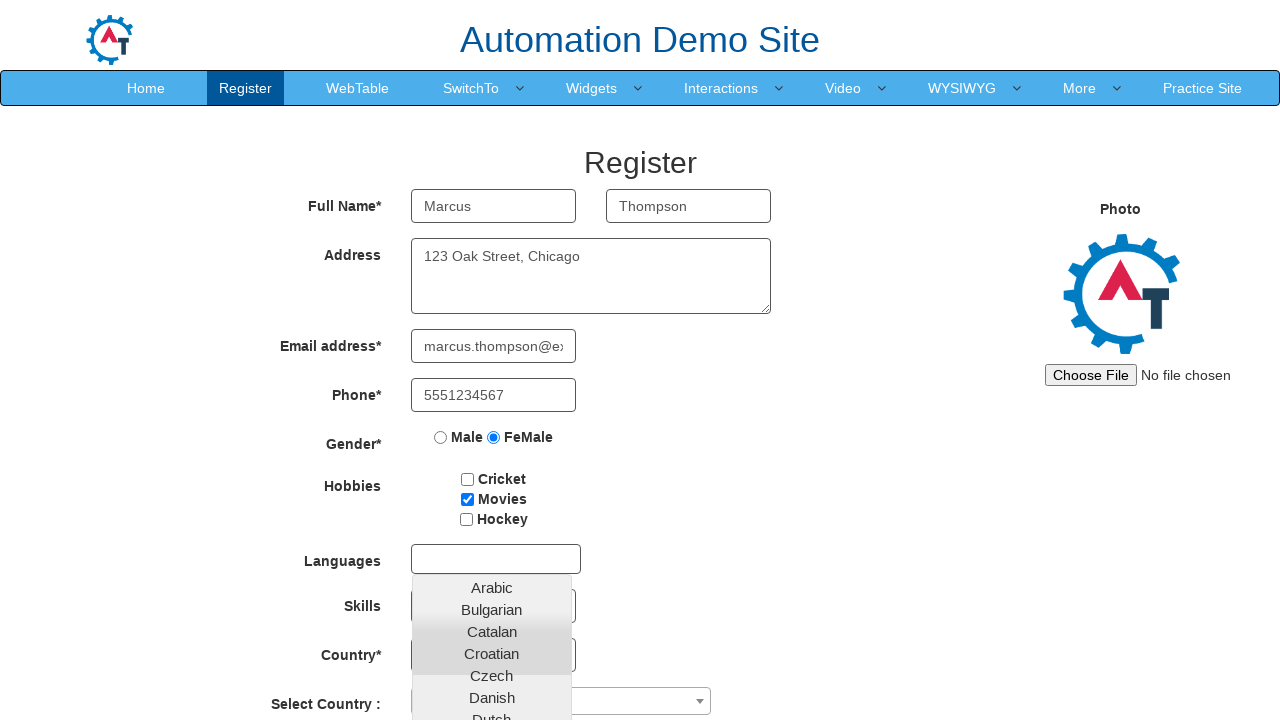

Selected 'English' language at (492, 457) on a:has-text('English')
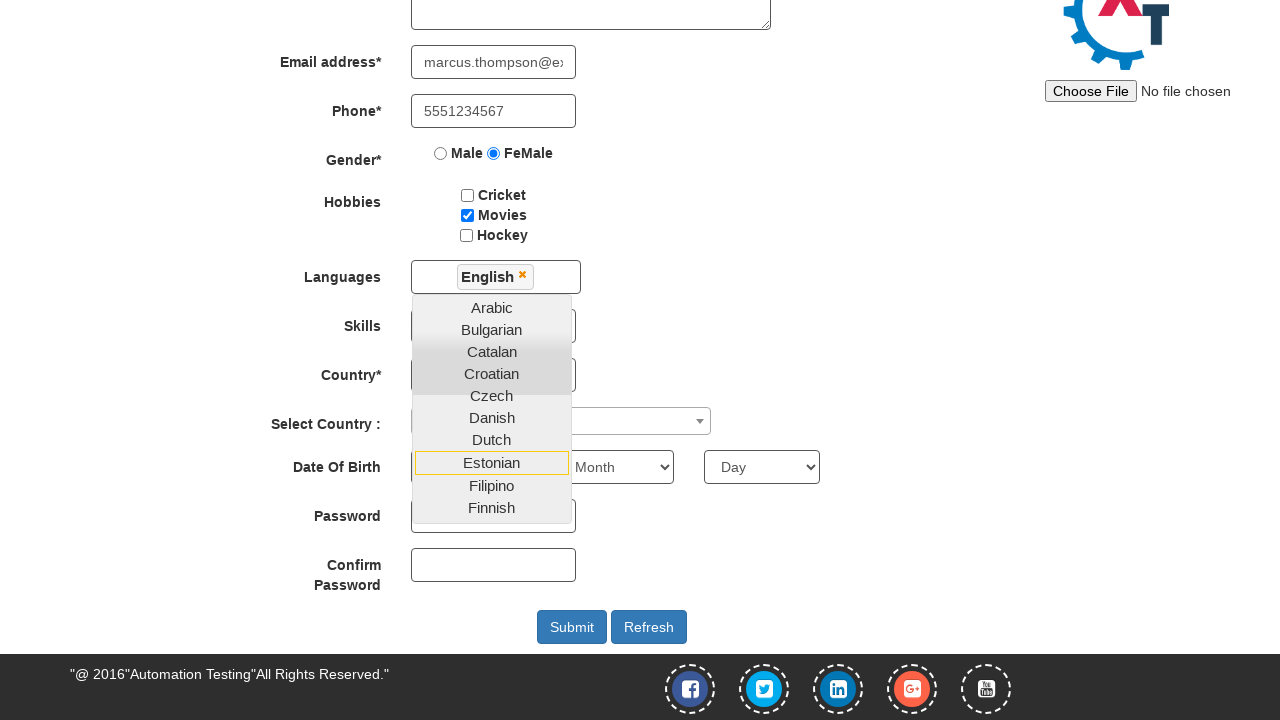

Selected 'Hindi' language at (492, 408) on a:has-text('Hindi')
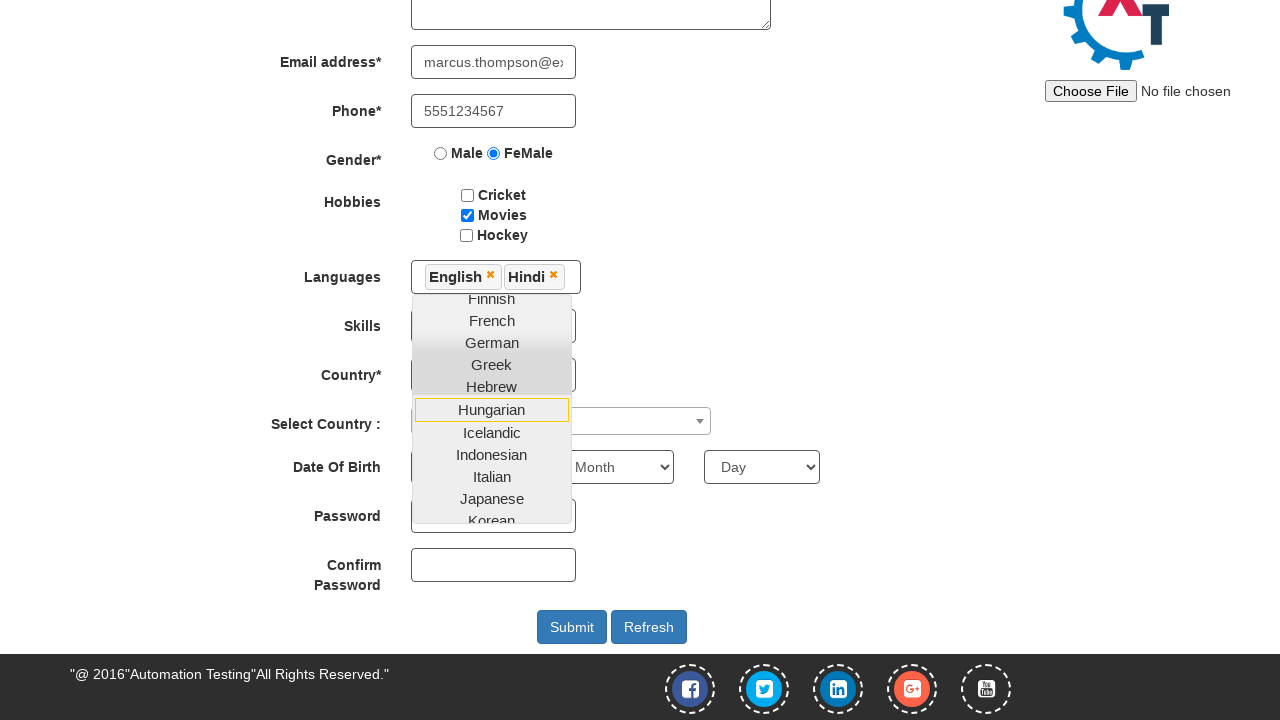

Closed languages dropdown at (323, 273) on label:has-text('Languages')
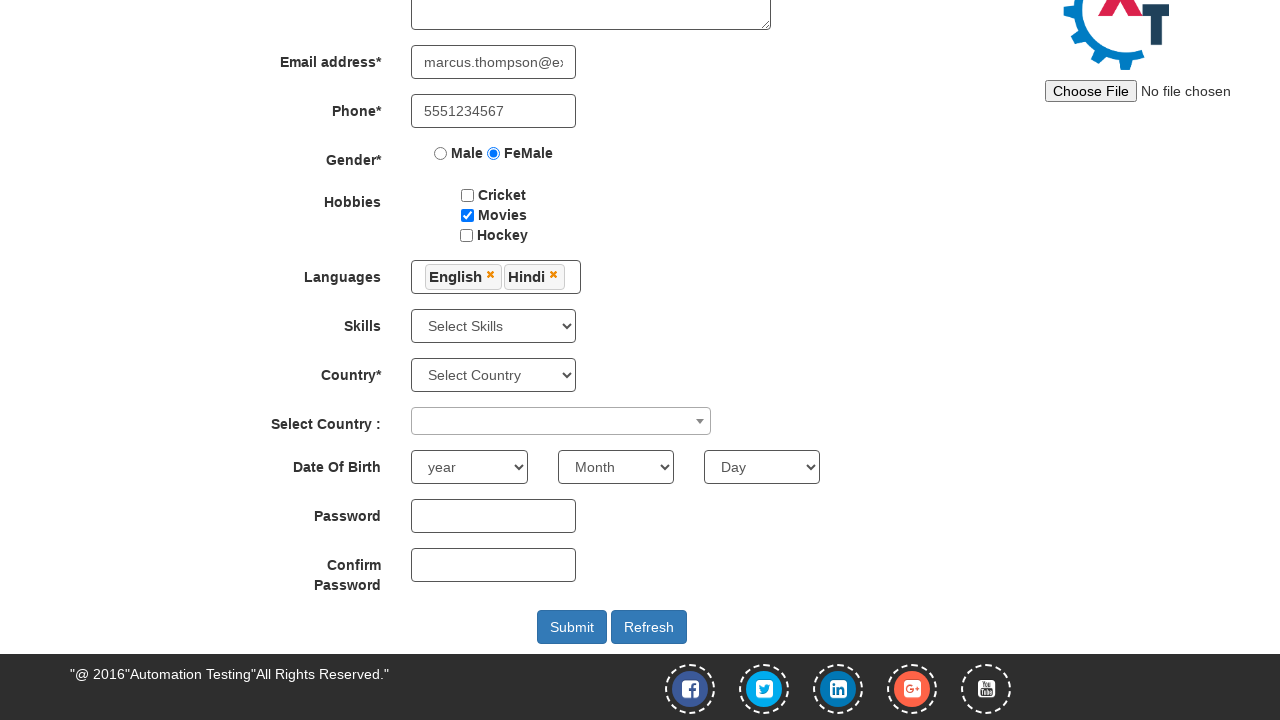

Opened skills dropdown at (494, 326) on select#Skills
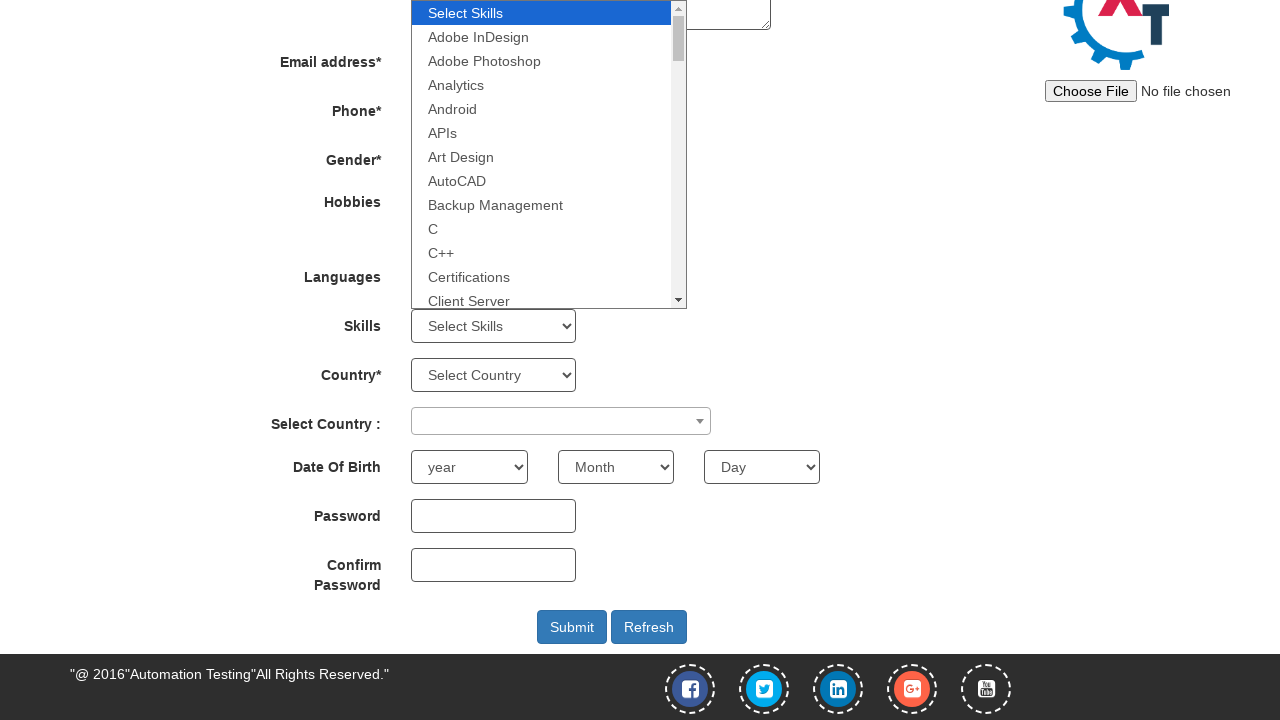

Selected 'Art Design' skill on select#Skills
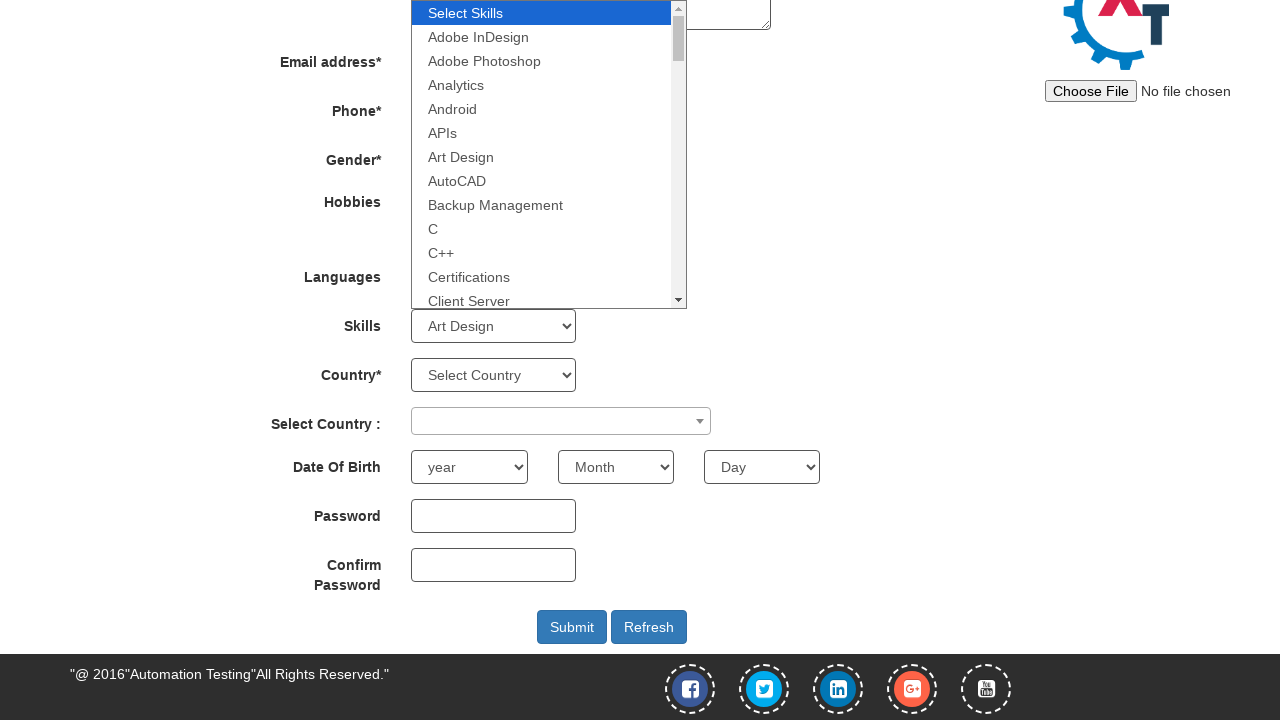

Closed skills dropdown at (323, 322) on label:has-text('Skills')
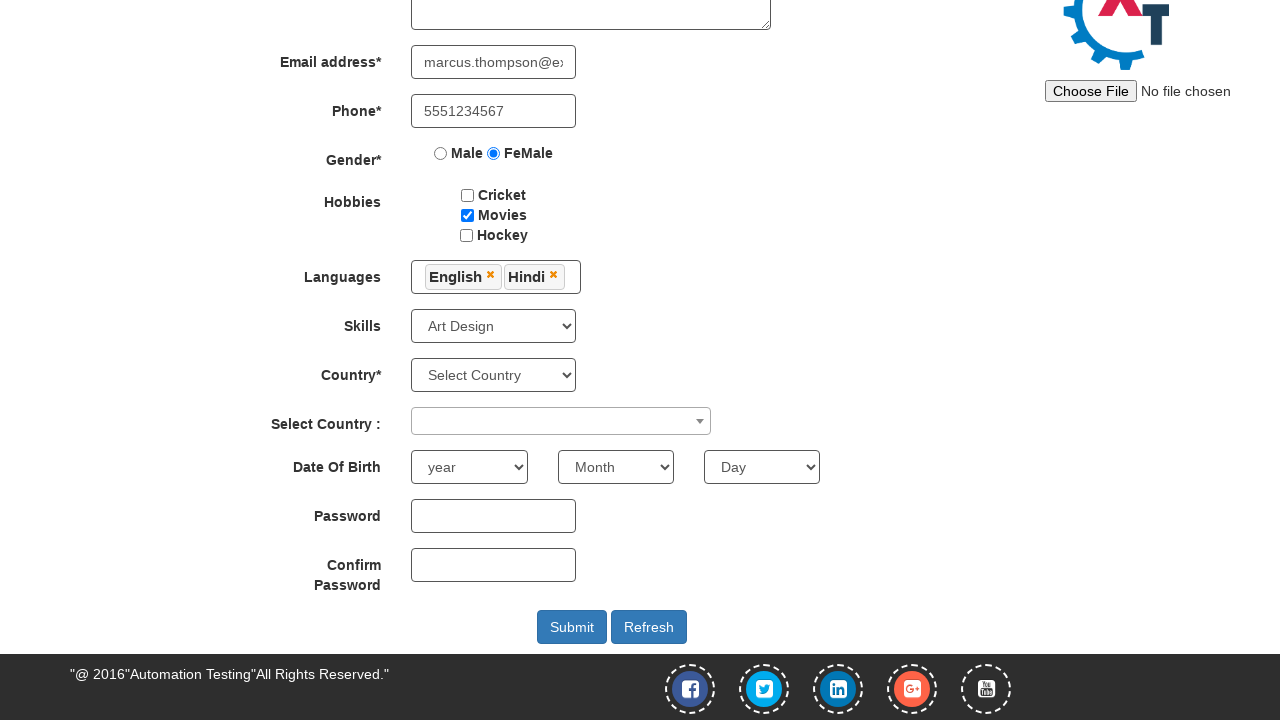

Opened country combobox at (561, 421) on span[role='combobox']
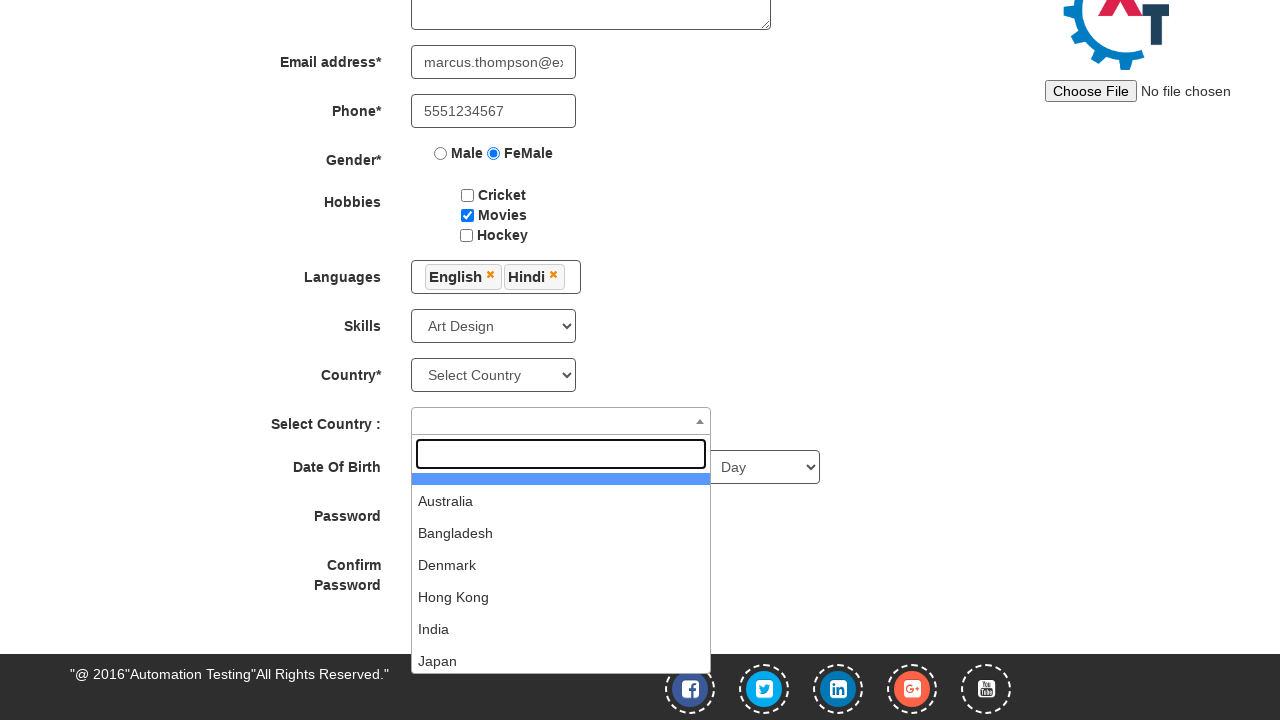

Typed 'India' in country field on input[role='textbox']
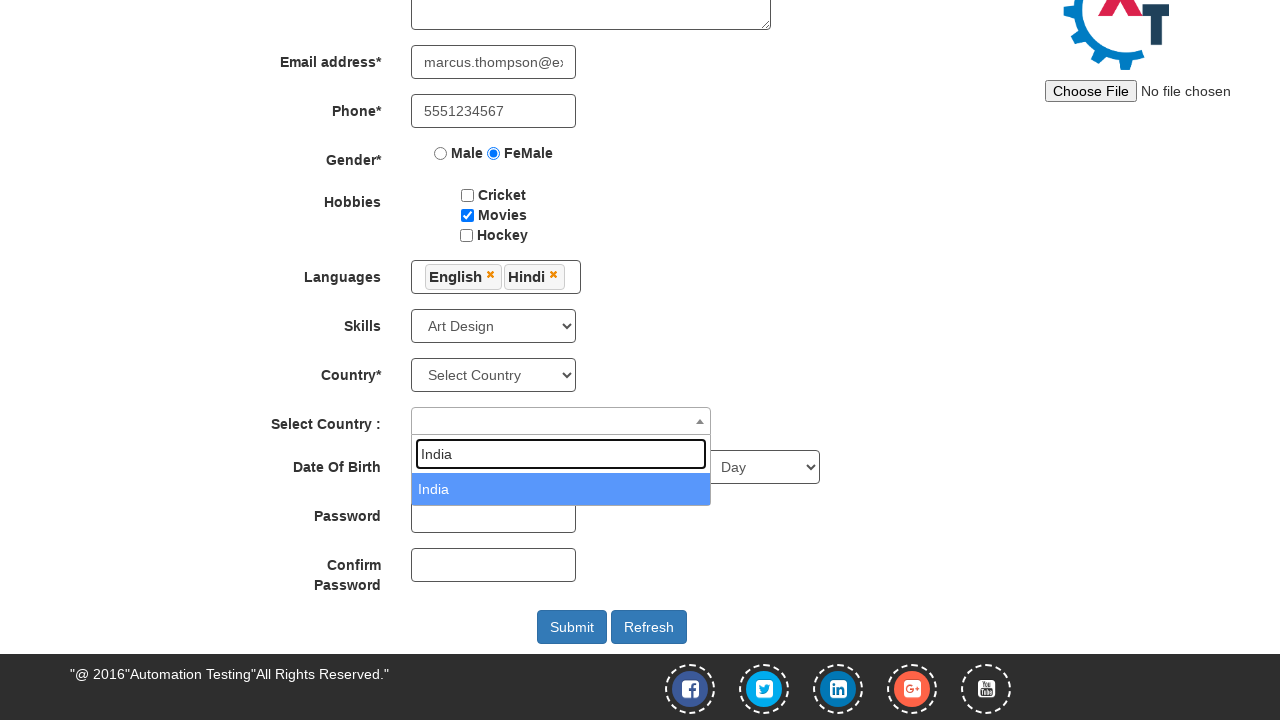

Double-clicked on countries select to confirm selection at (494, 375) on select#countries
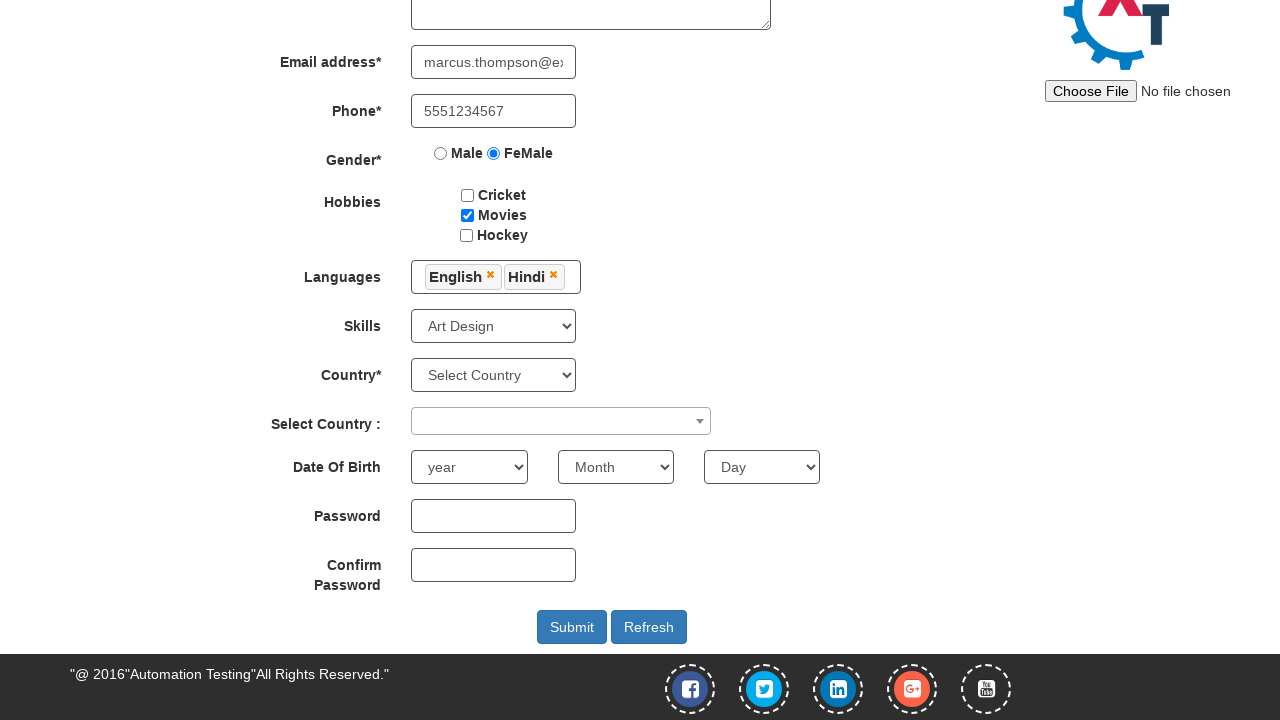

Opened year of birth dropdown at (469, 467) on select#yearbox
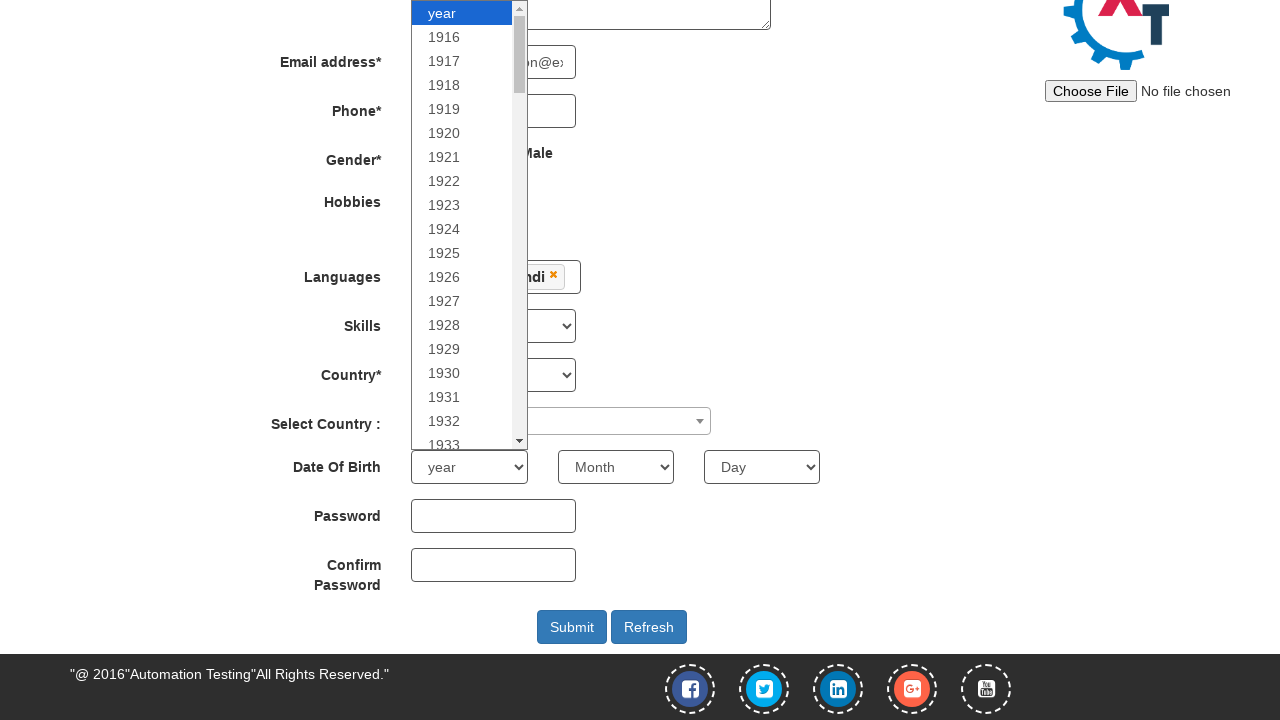

Selected birth year '1998' on select#yearbox
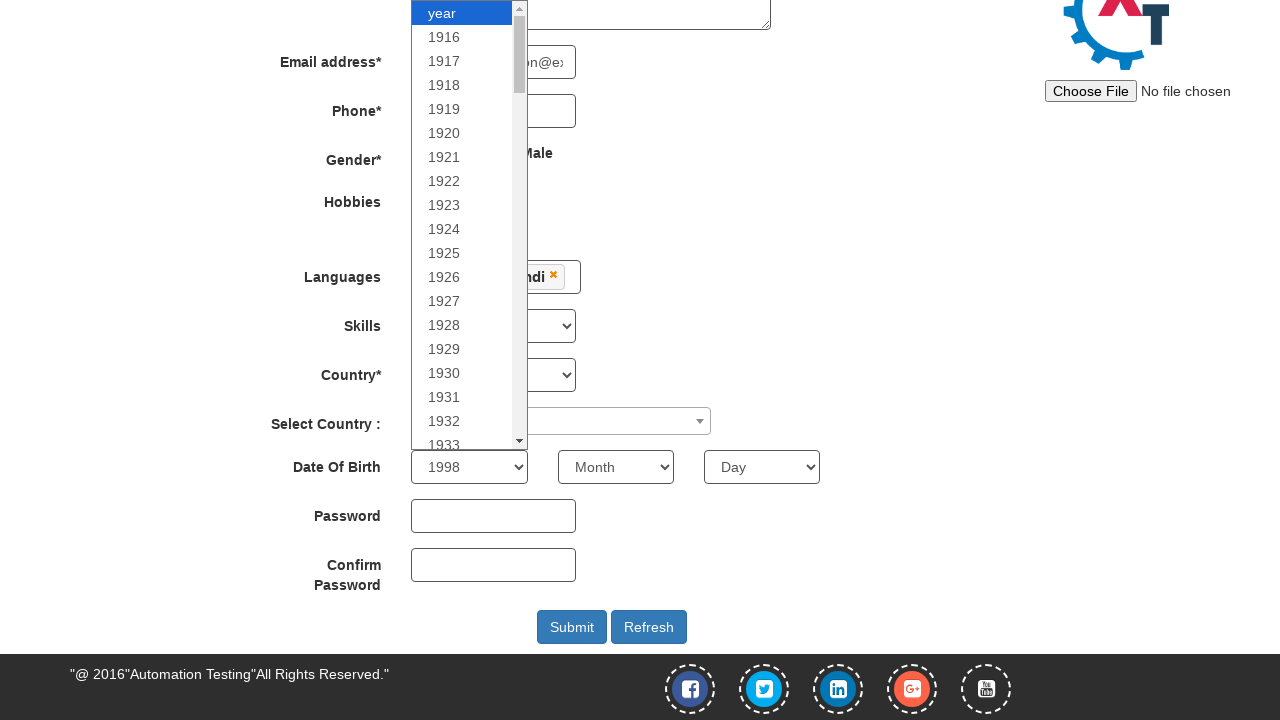

Clicked away from year of birth dropdown at (323, 463) on label:has-text('Date Of Birth')
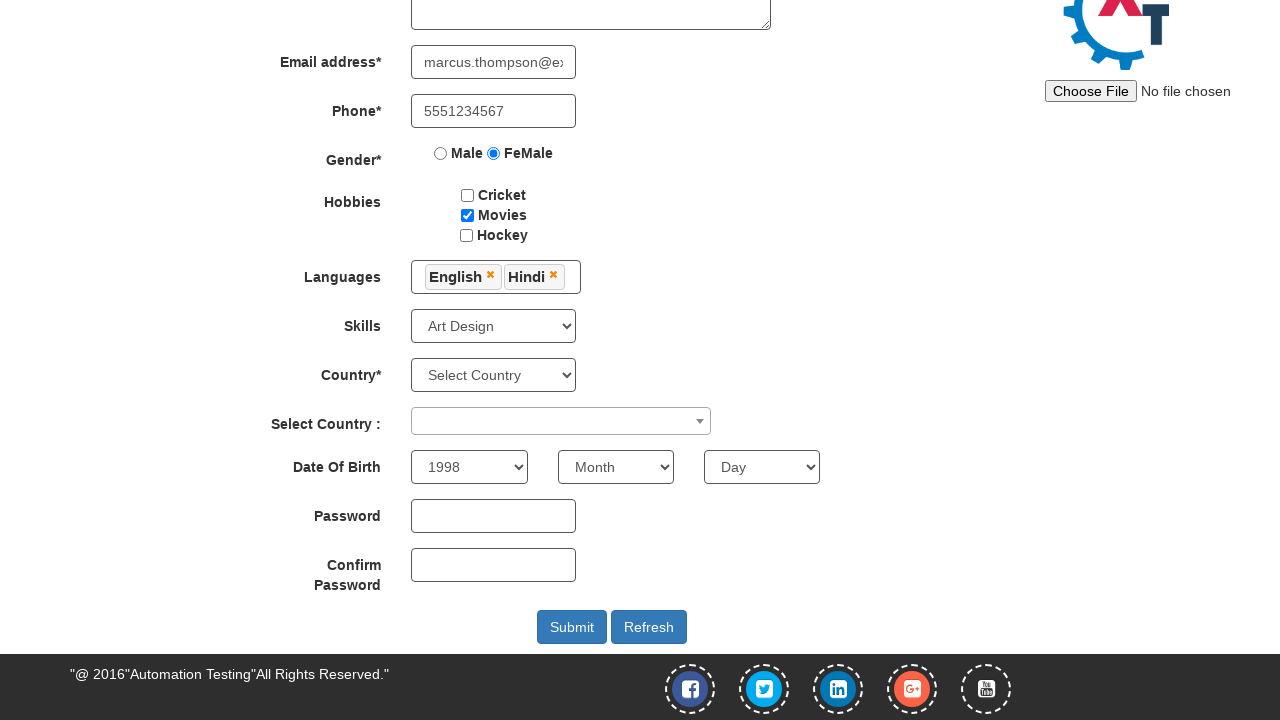

Opened month of birth dropdown at (616, 467) on select[placeholder='Month']
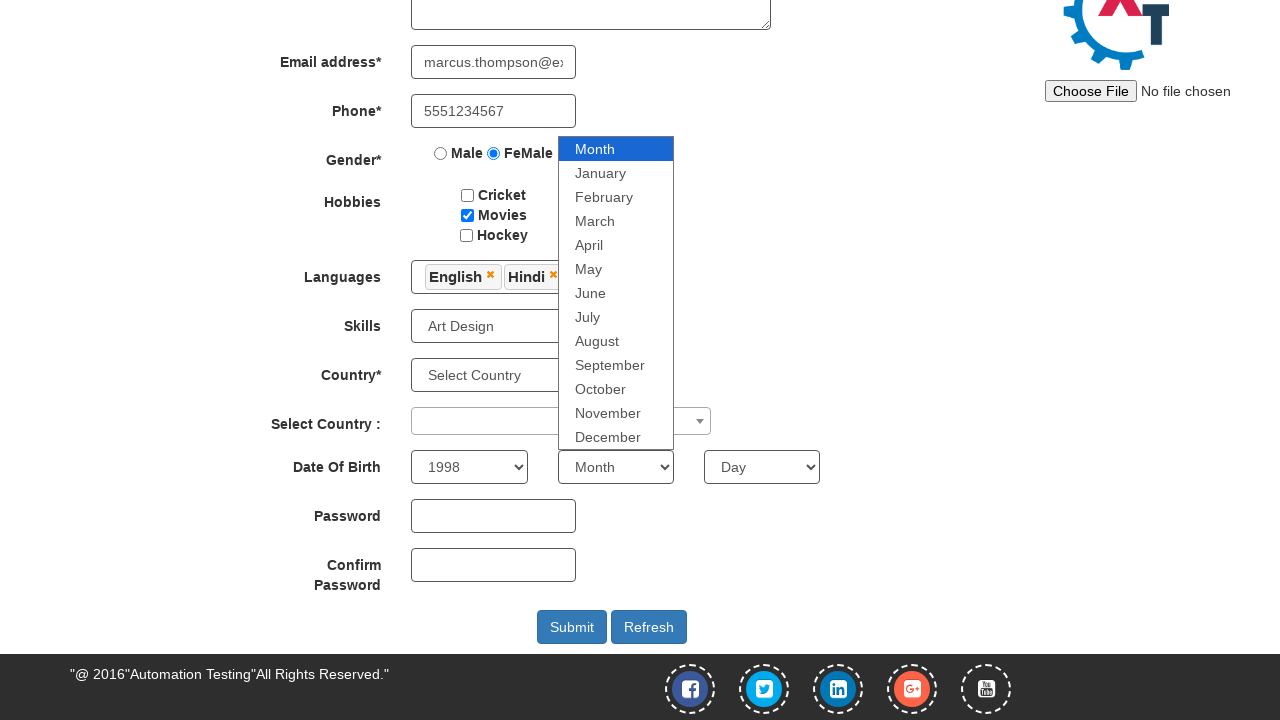

Selected birth month 'December' on select[placeholder='Month']
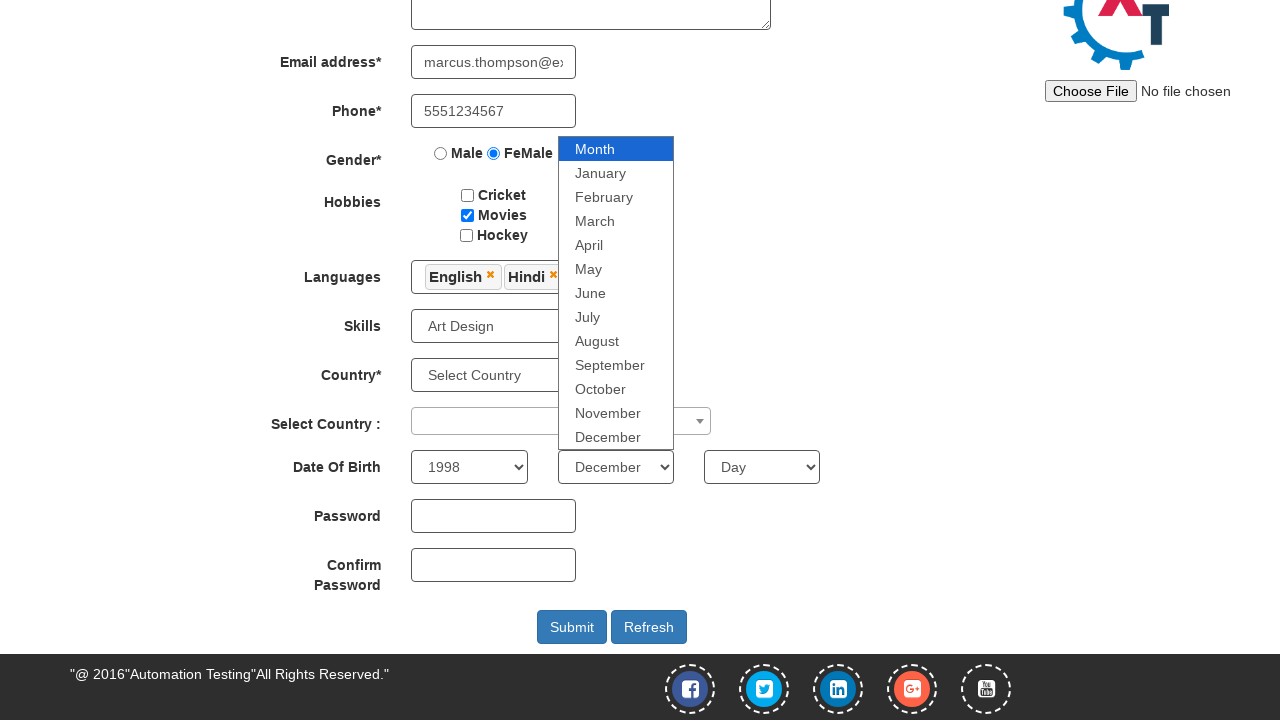

Clicked away from month of birth dropdown at (323, 463) on label:has-text('Date Of Birth')
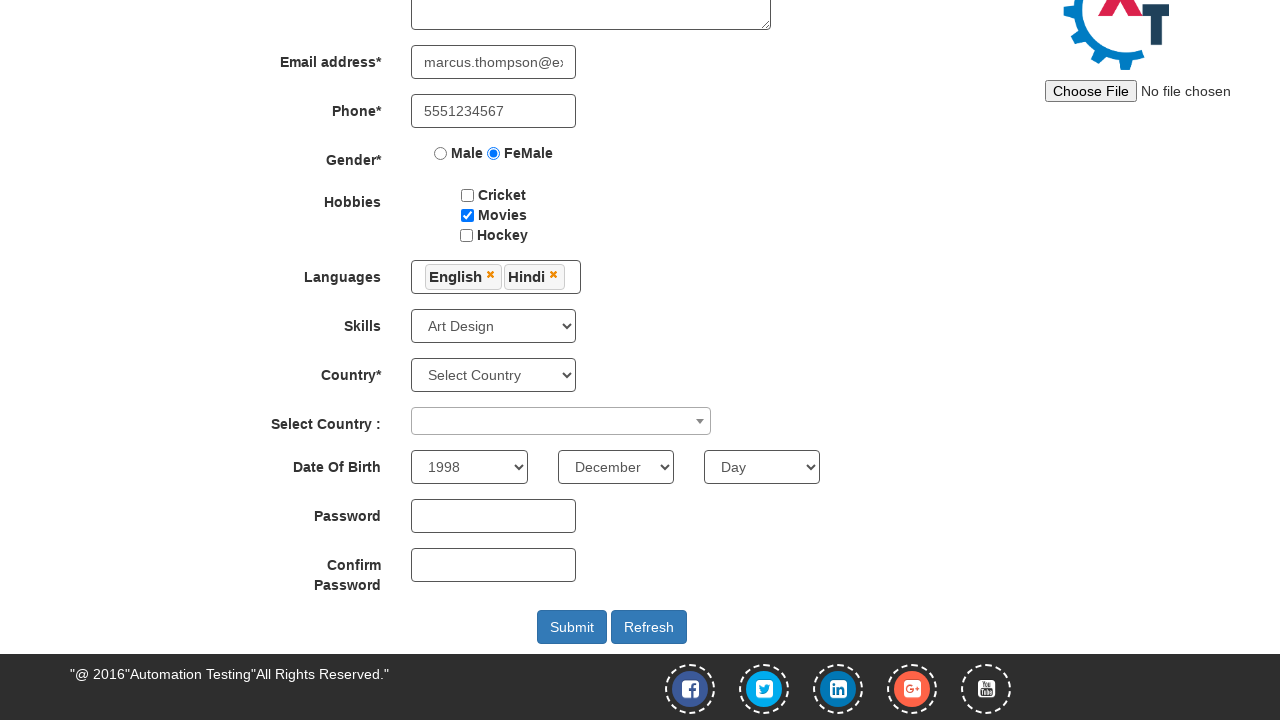

Opened day of birth dropdown at (762, 467) on select#daybox
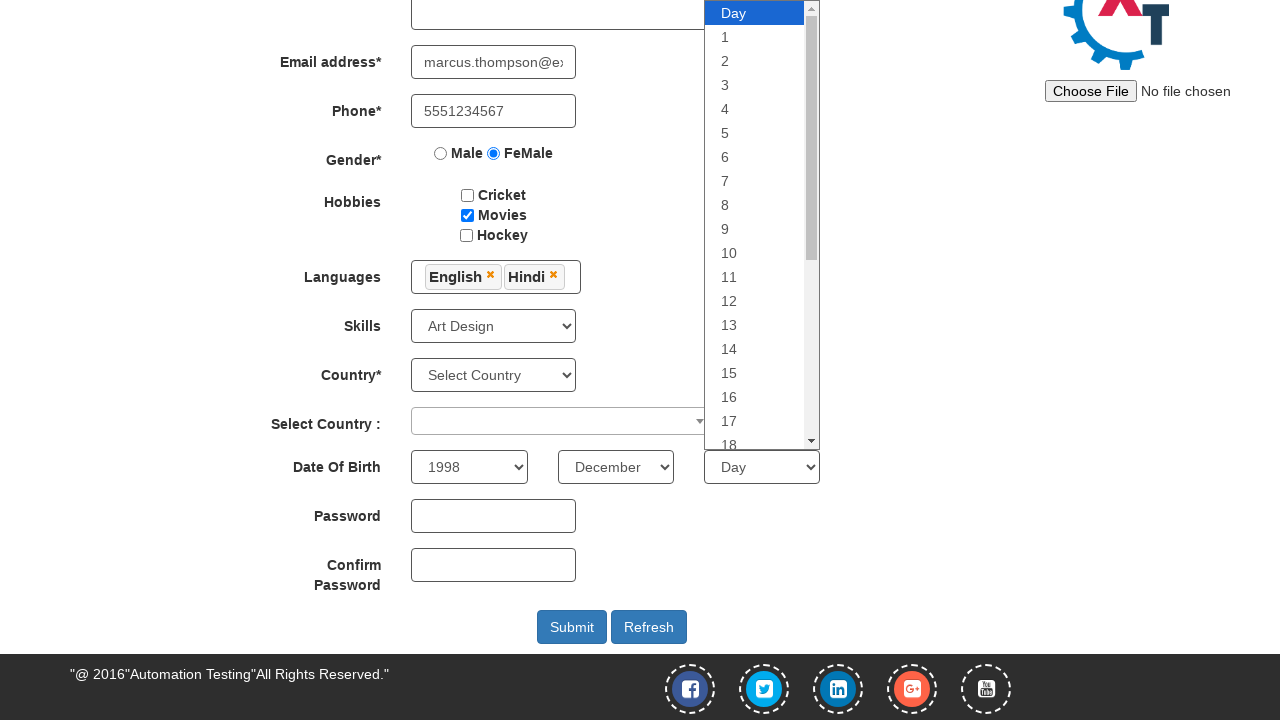

Selected birth day '11' on select#daybox
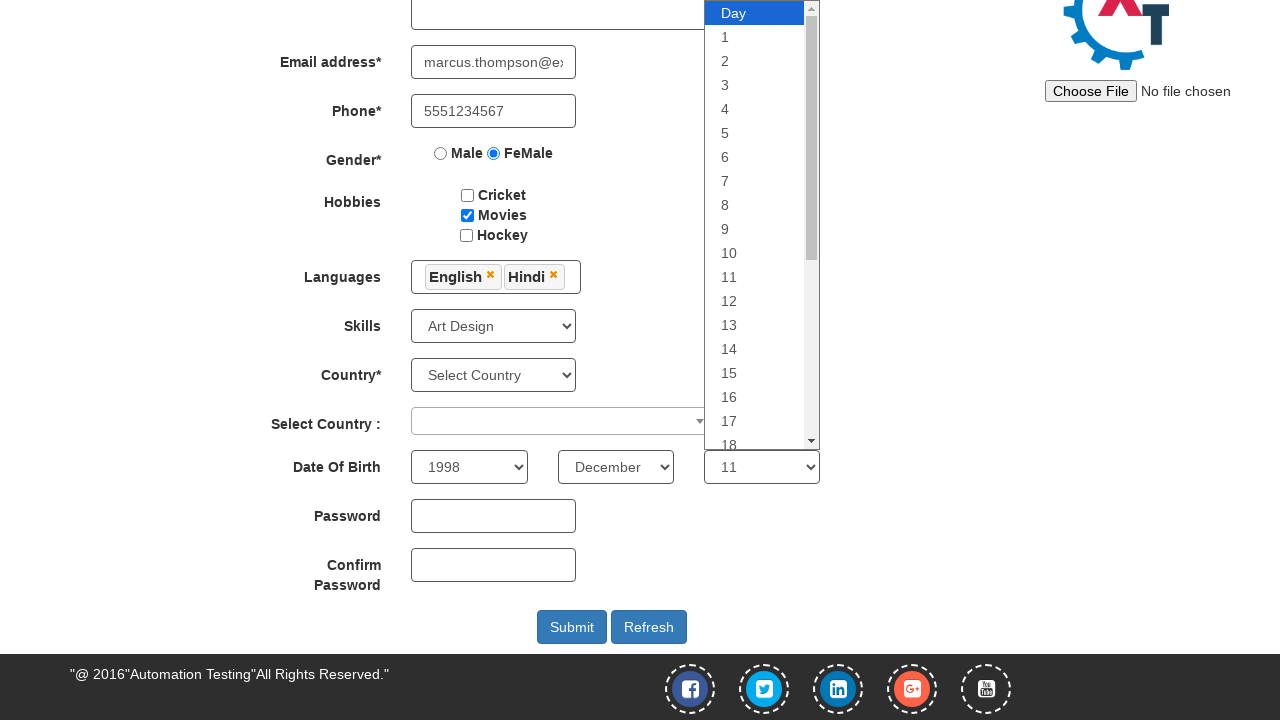

Clicked away from day of birth dropdown at (323, 463) on label:has-text('Date Of Birth')
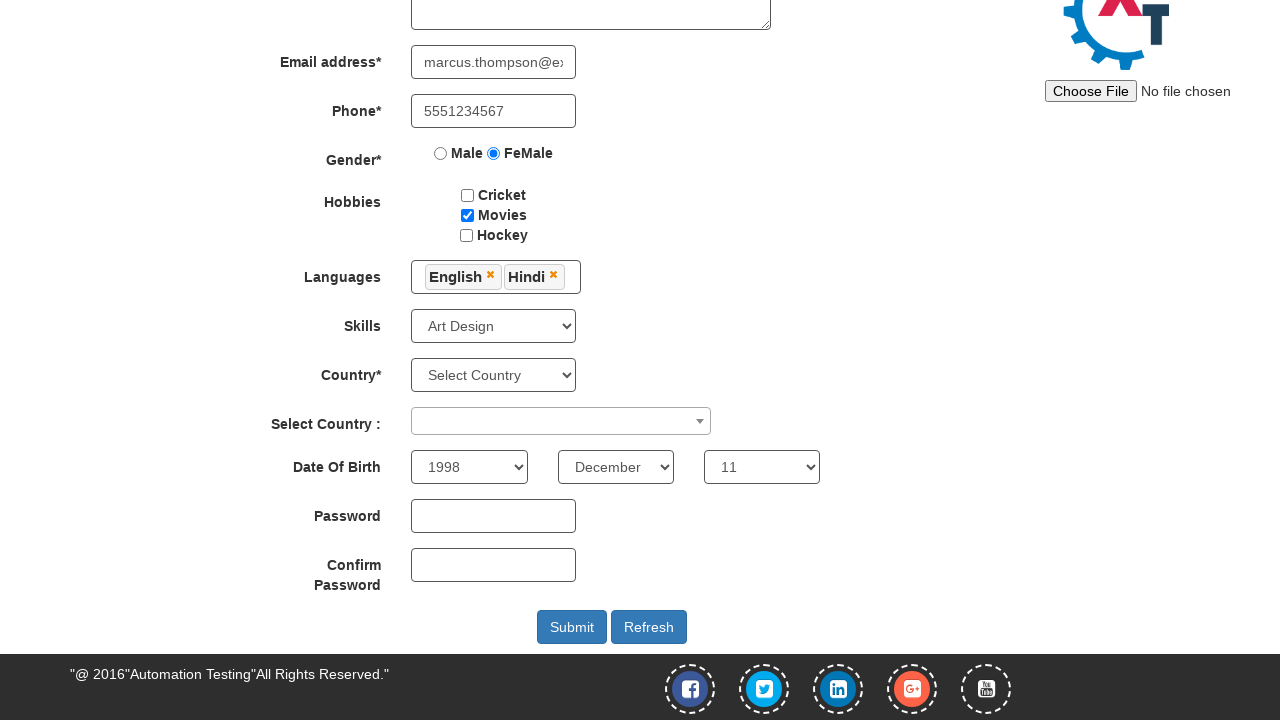

Filled password field with 'SecurePass@99' on input#firstpassword
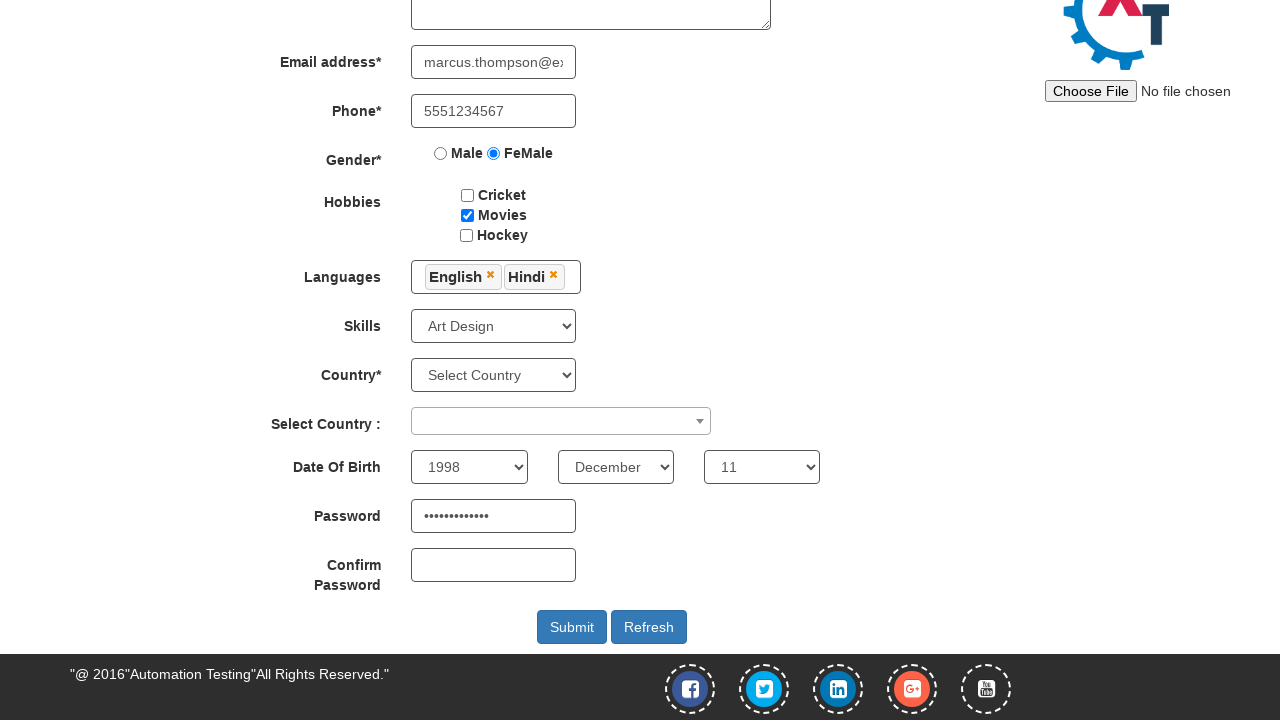

Filled confirm password field with 'SecurePass@99' on input#secondpassword
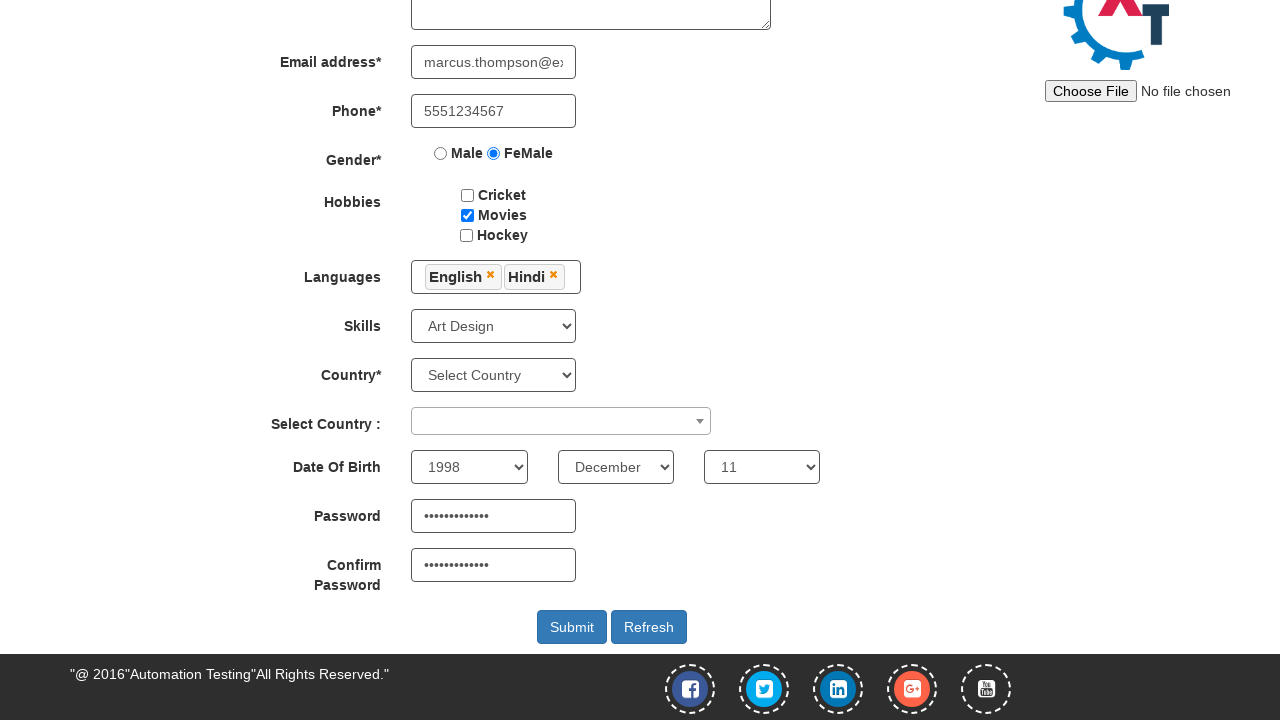

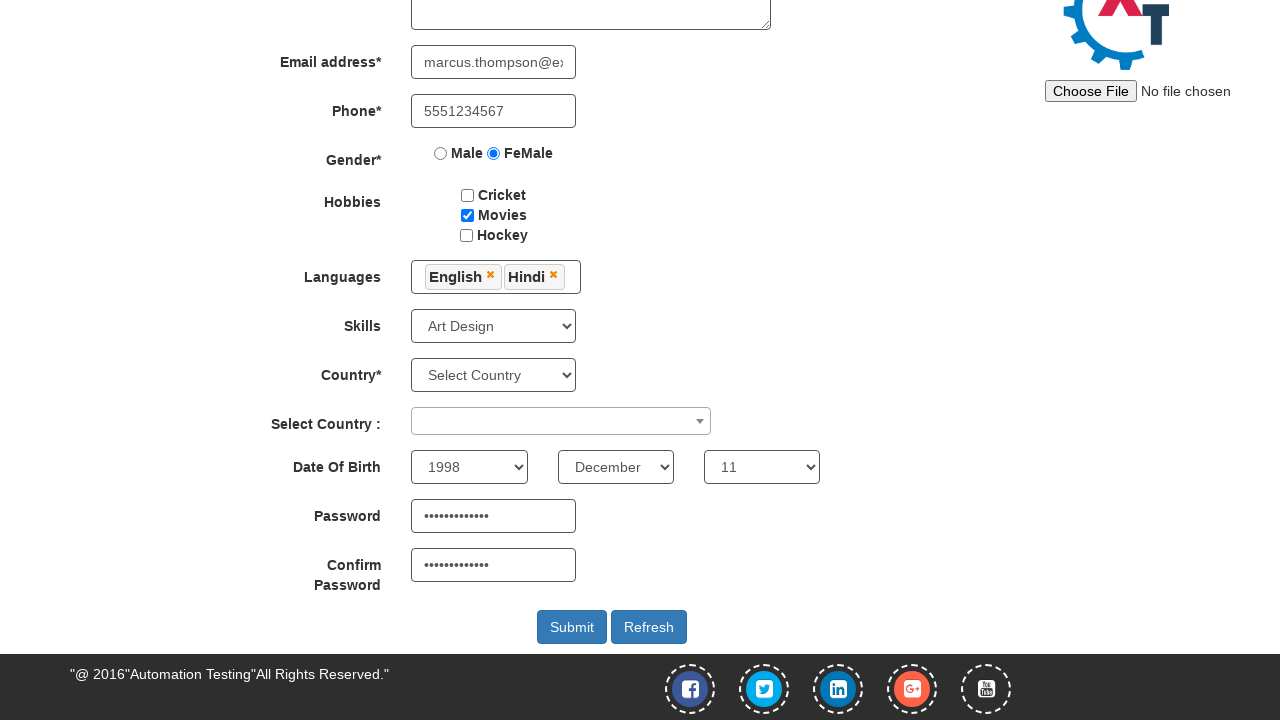